Tests bus ticket booking form by filling in source, destination, and date fields

Starting URL: https://www.abhibus.com/bus-ticket-booking

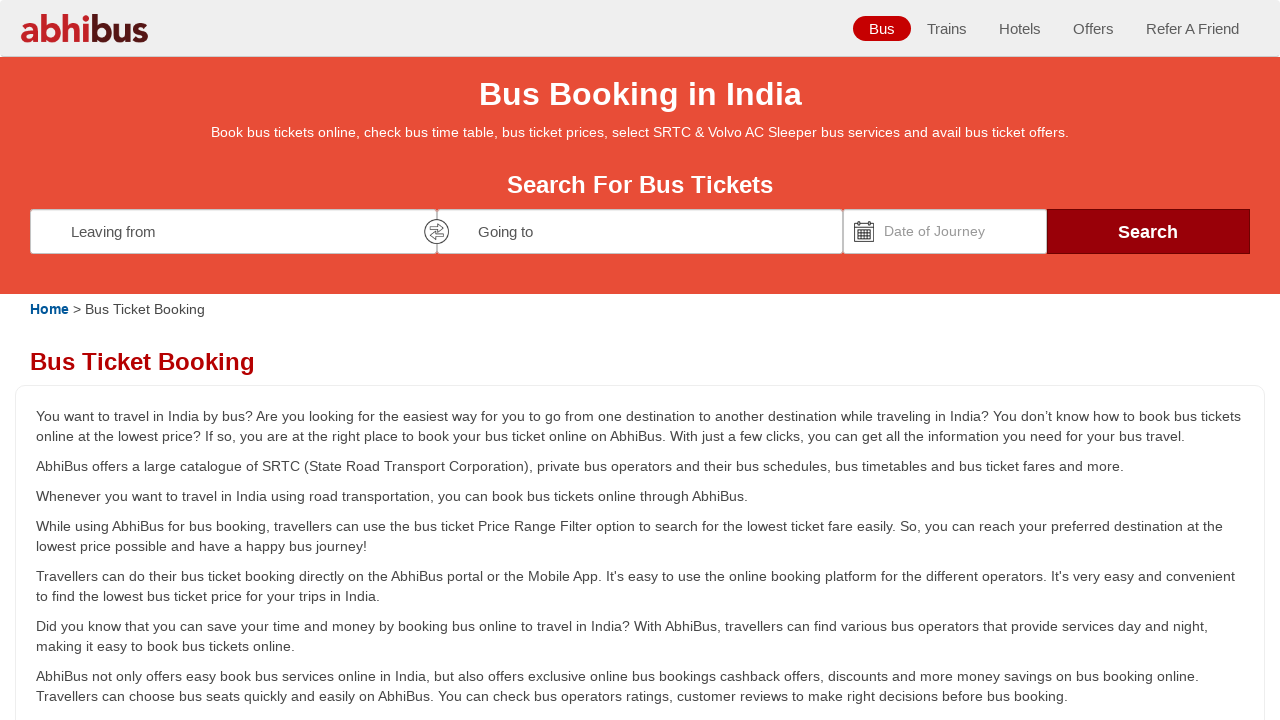

Filled source city field with 'Coimbatore' on #source
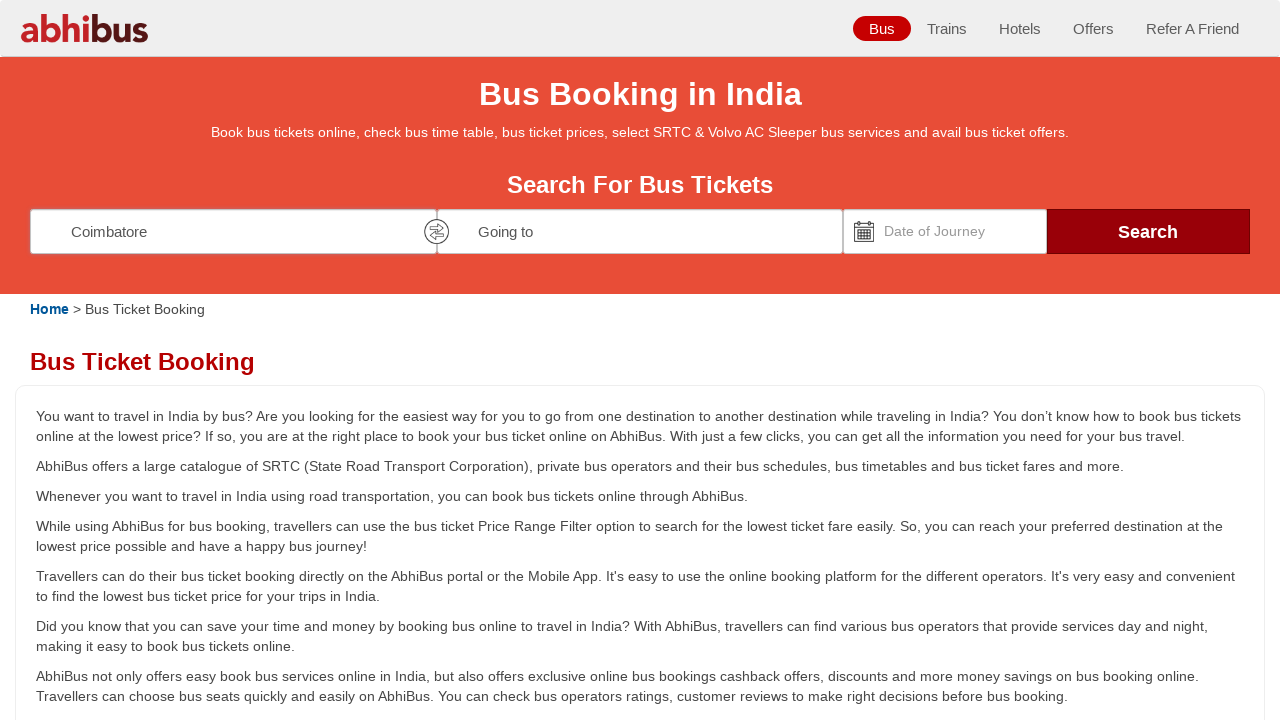

Filled destination city field with 'Chennai' on #destination
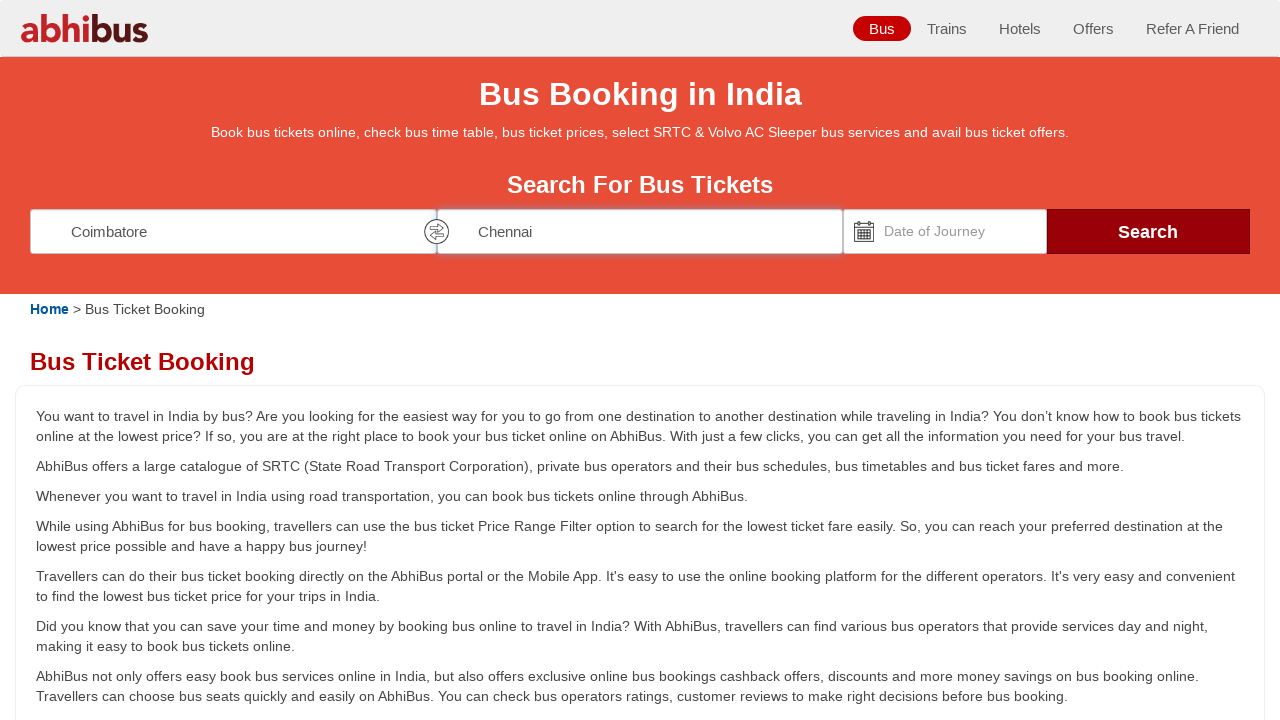

Set travel date to 11/12/2023 using JavaScript
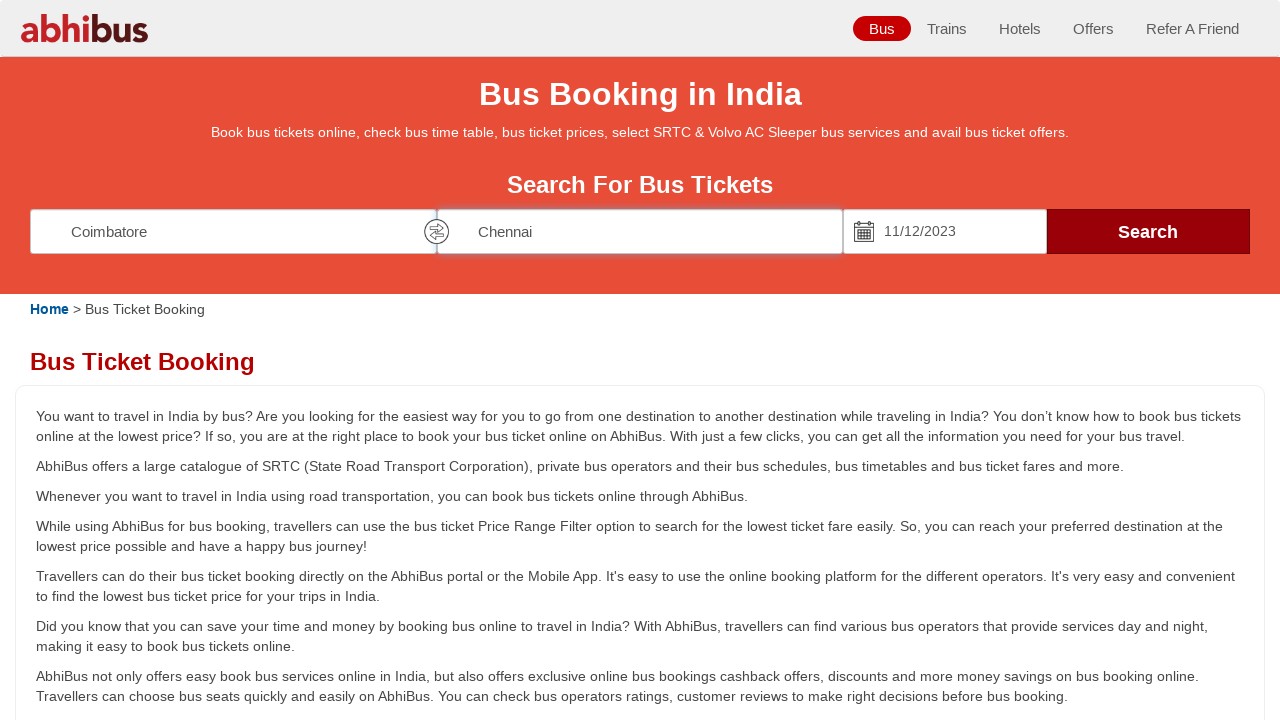

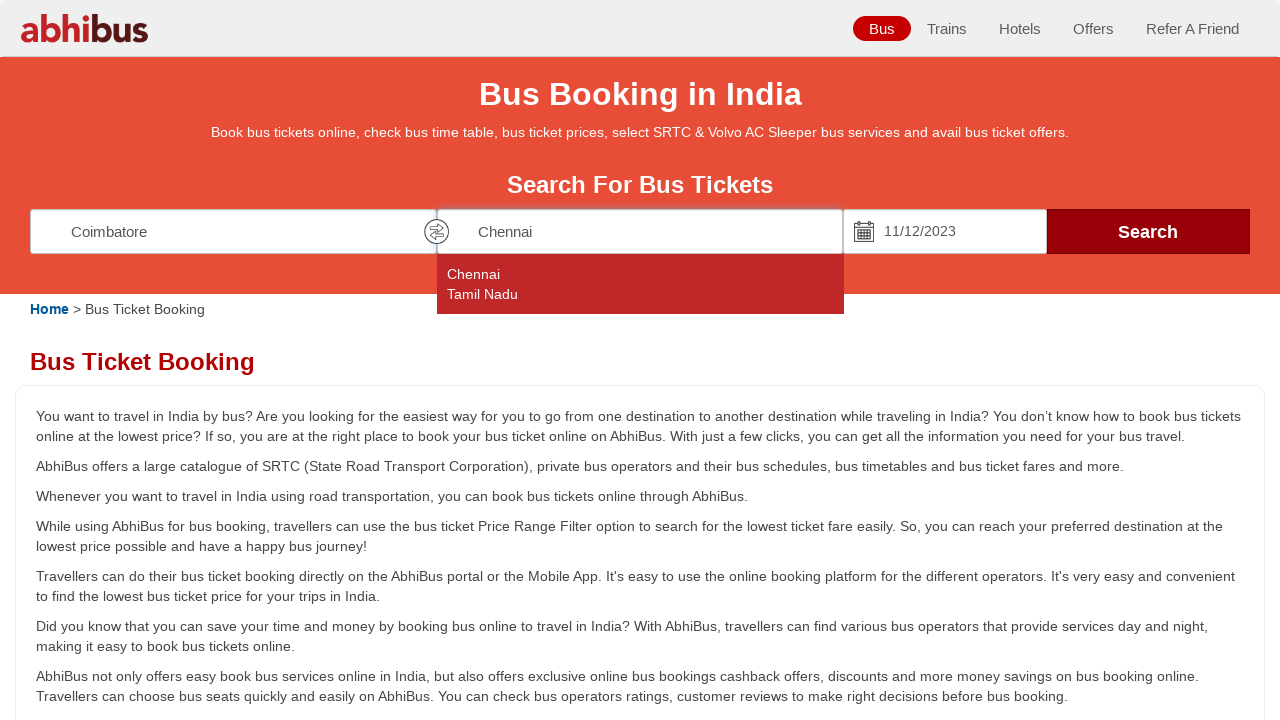